Tests checkbox functionality by verifying initial state, clicking checkboxes for Option 2 and Option 3, and verifying the result message displays correctly

Starting URL: https://acctabootcamp.github.io/site/examples/actions

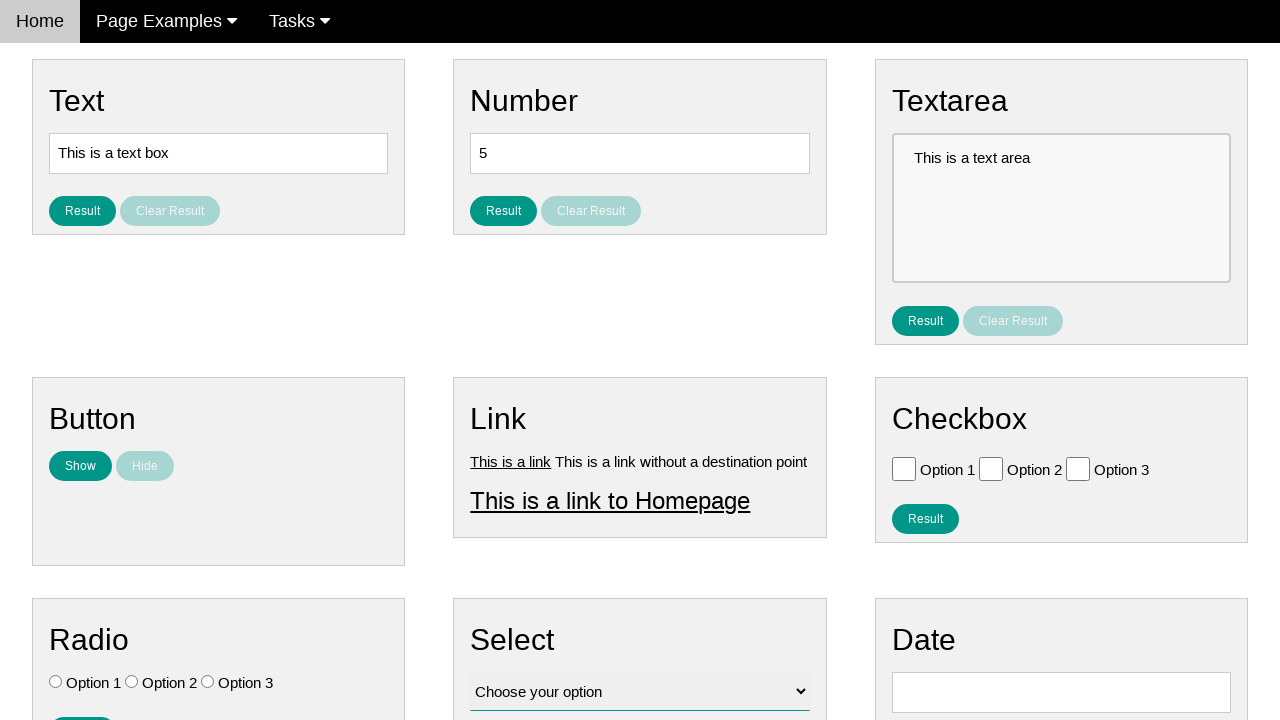

Navigated to checkbox actions example page
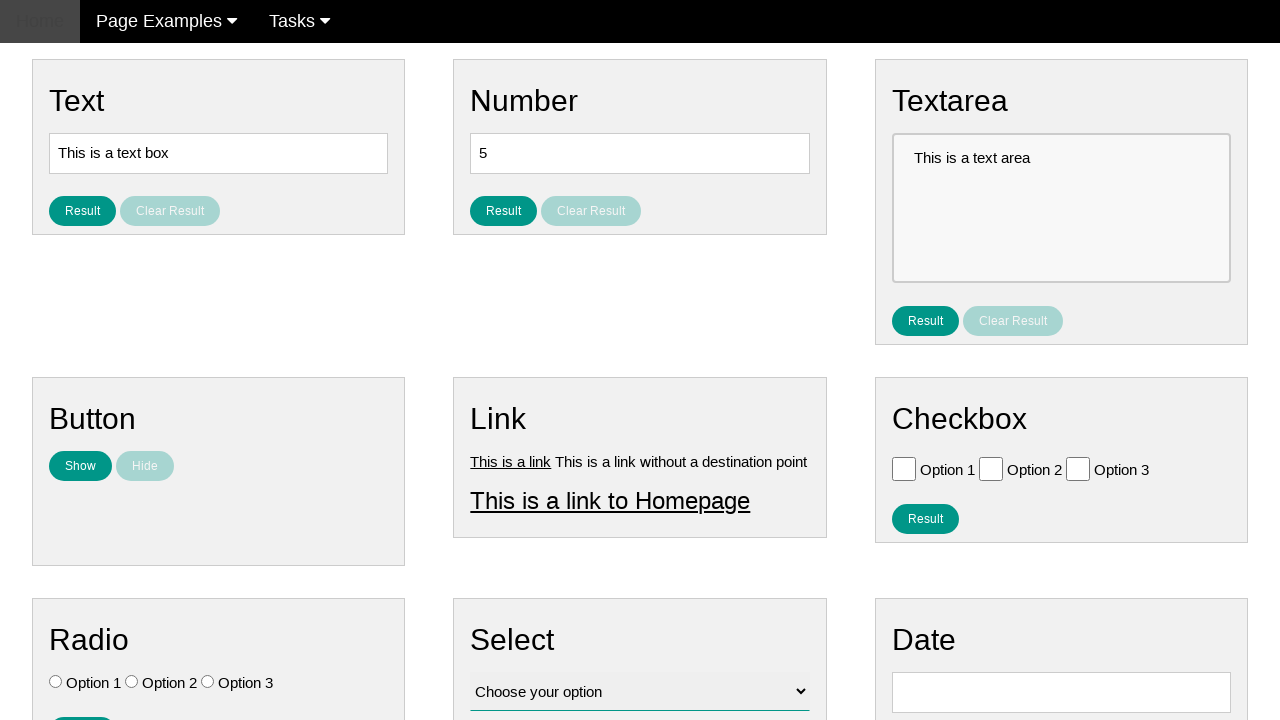

Located Option 1 checkbox element
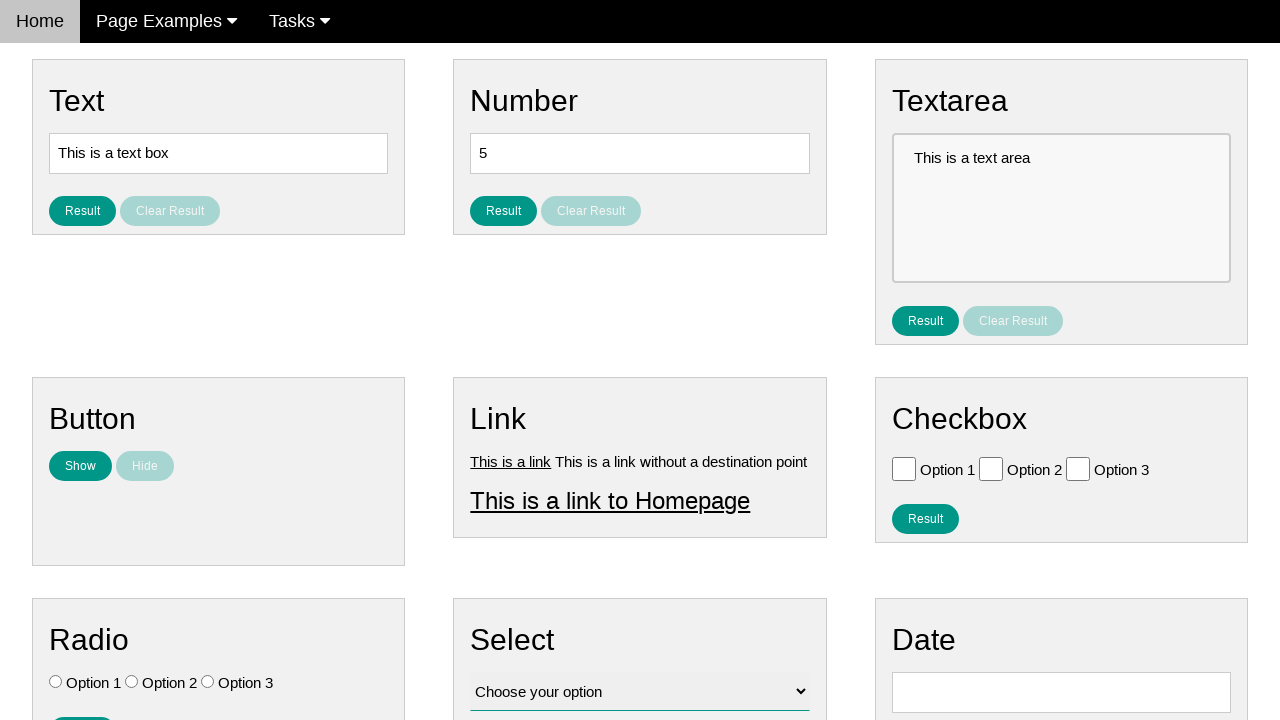

Located Option 2 checkbox element
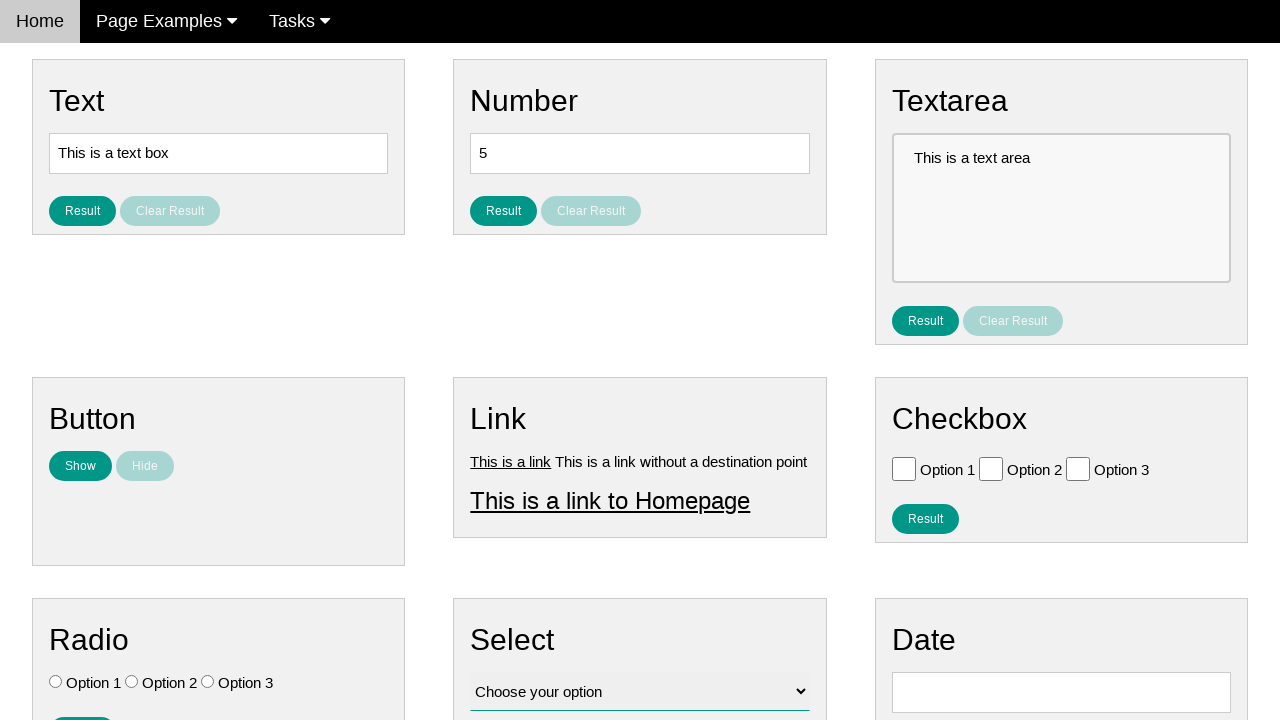

Located Option 3 checkbox element
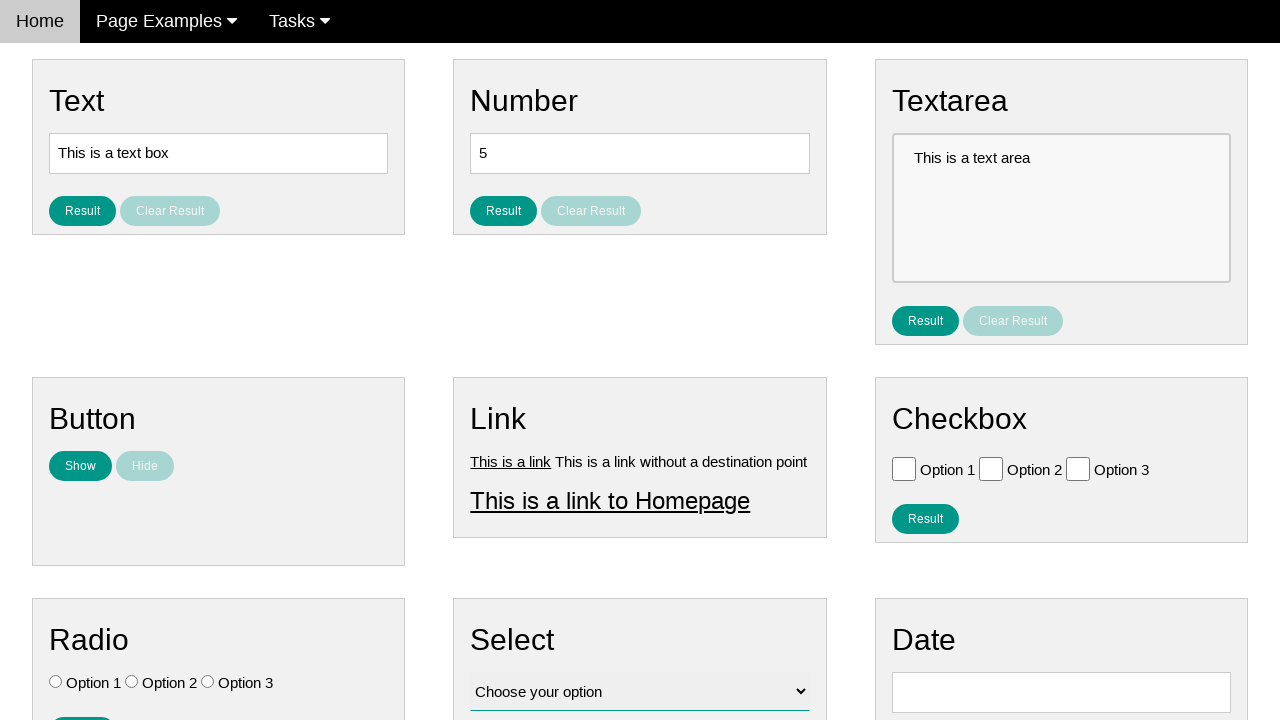

Clicked Option 2 checkbox at (991, 468) on #vfb-6-1
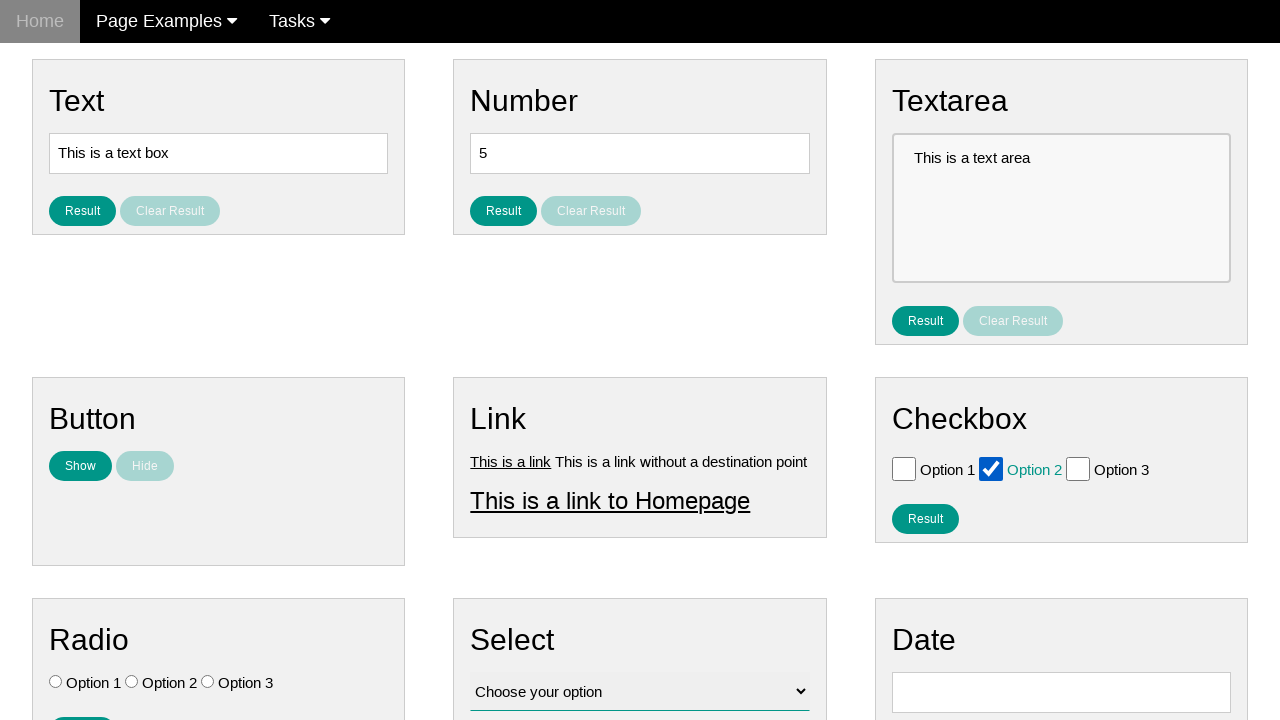

Clicked Option 3 checkbox at (1078, 468) on #vfb-6-2
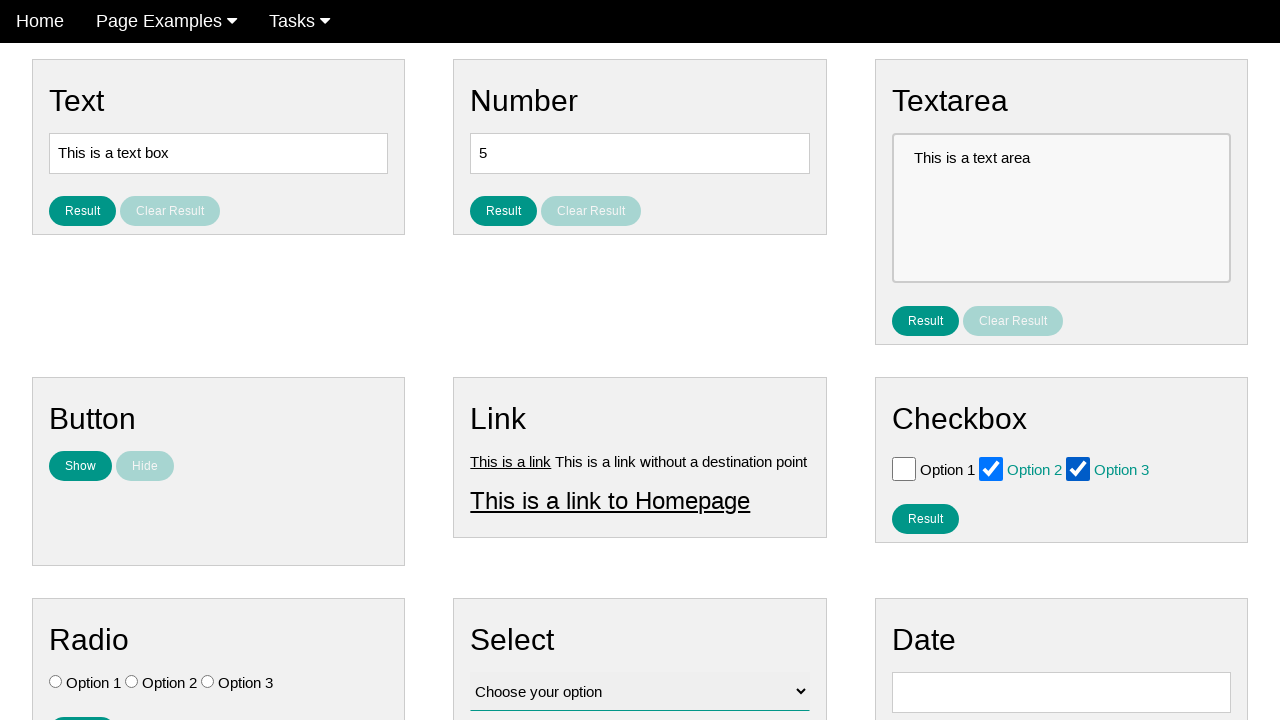

Clicked result button to display selected checkboxes at (925, 518) on #result_button_checkbox
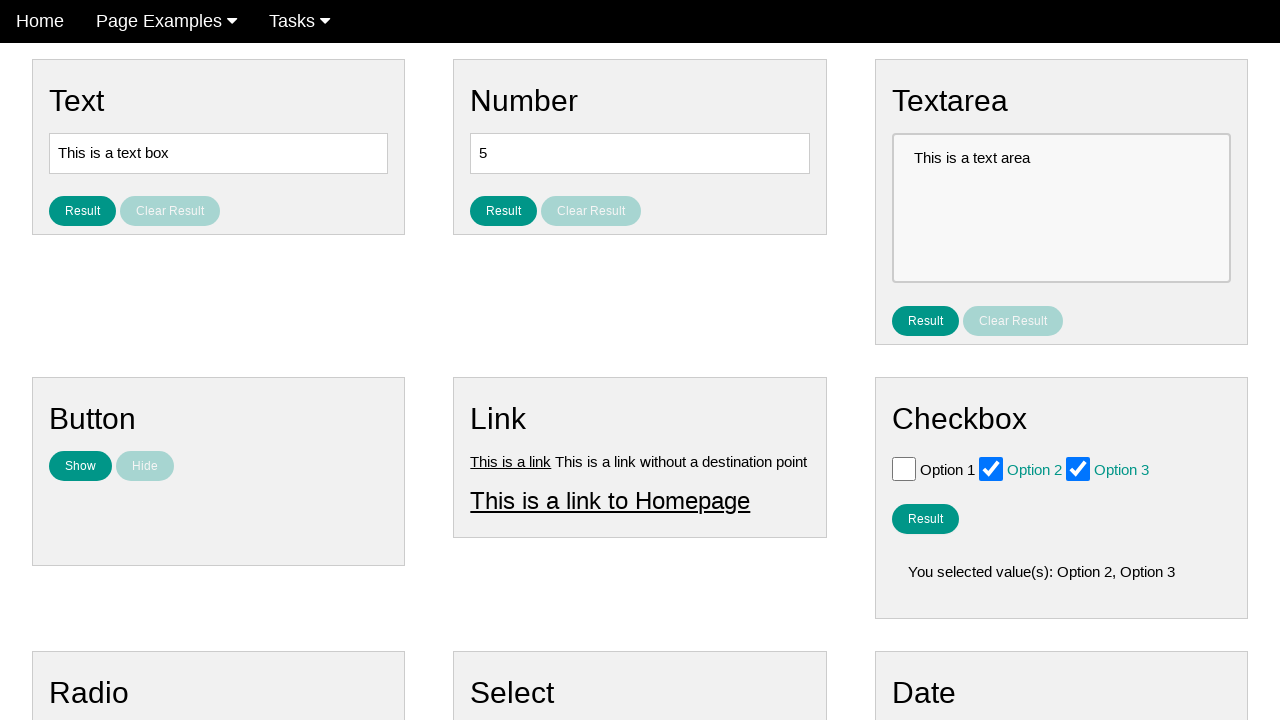

Result message displayed with selected checkbox values
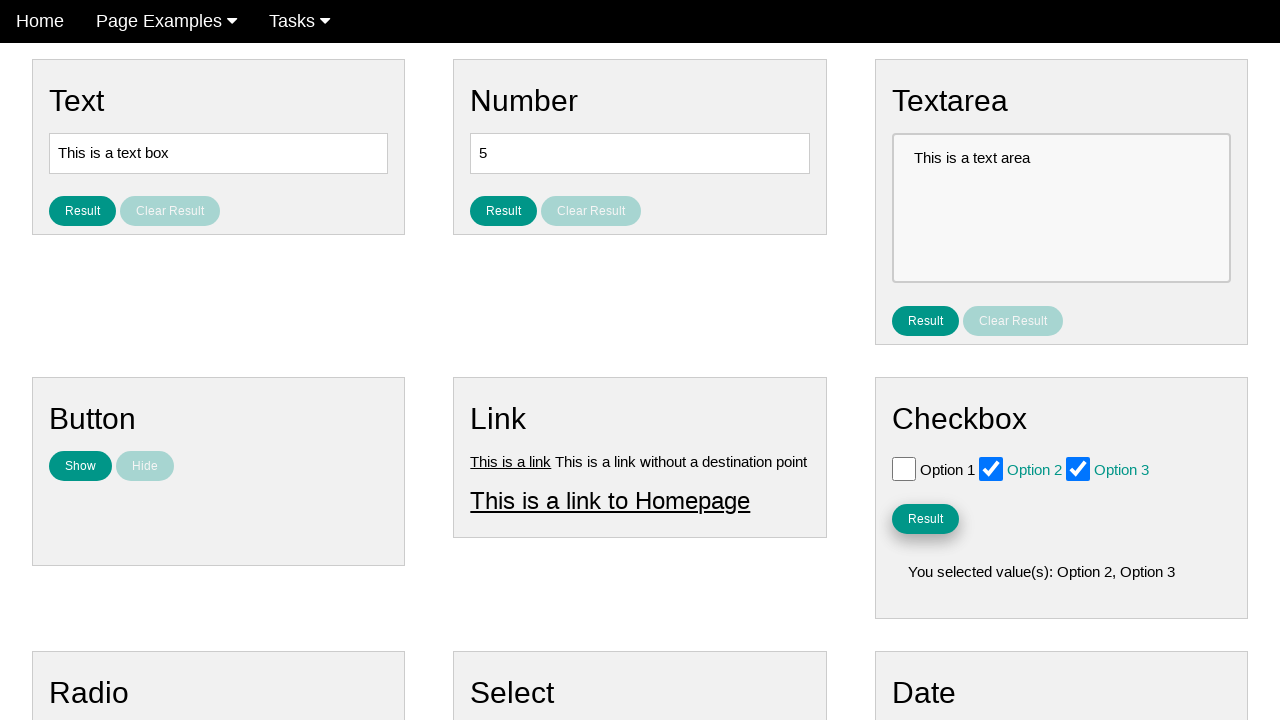

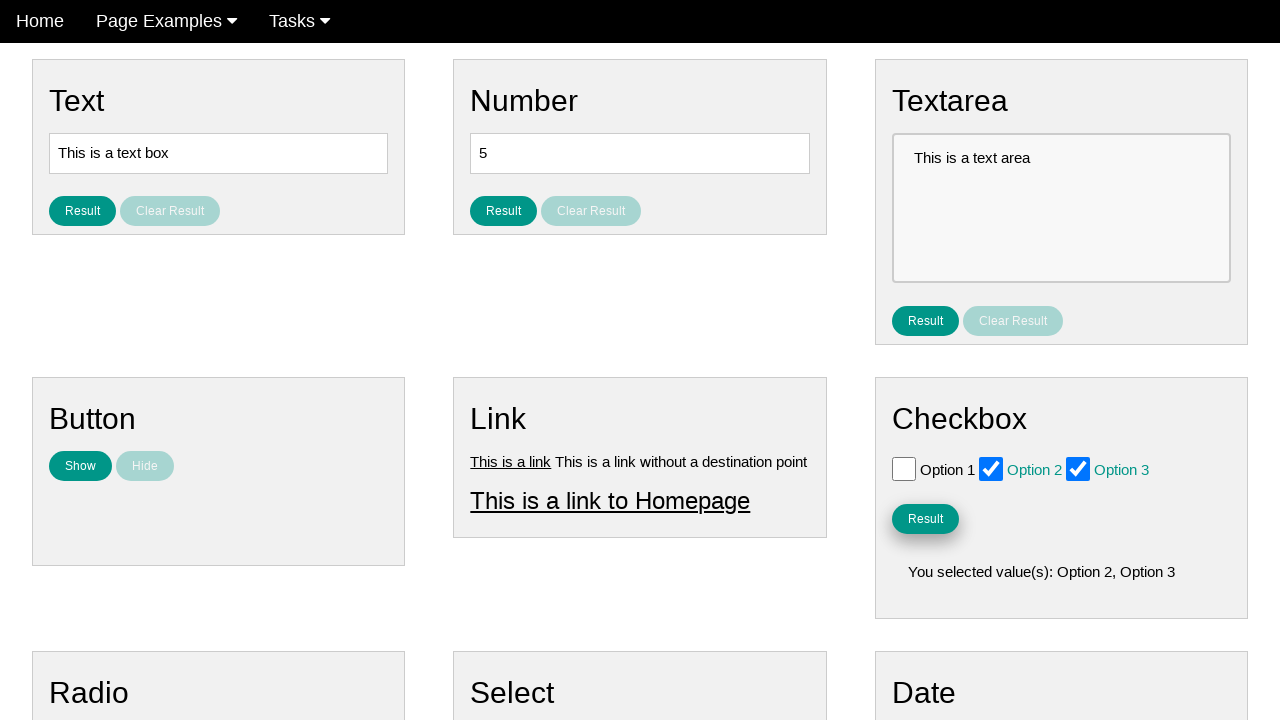